Tests dropdown component functionality on a Formstone demo page by clicking on a cover-style dropdown and selecting an option with value "4".

Starting URL: https://formstone.it/components/dropdown/demo/

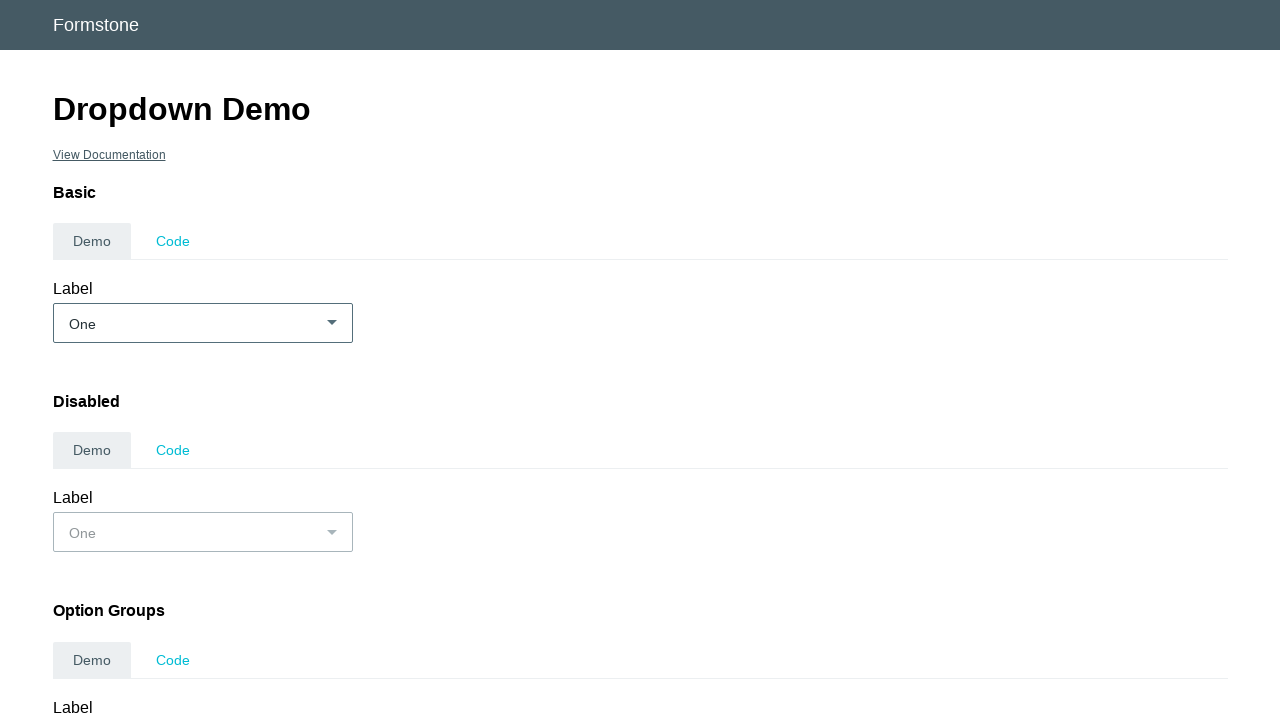

Waited for page to load (domcontentloaded)
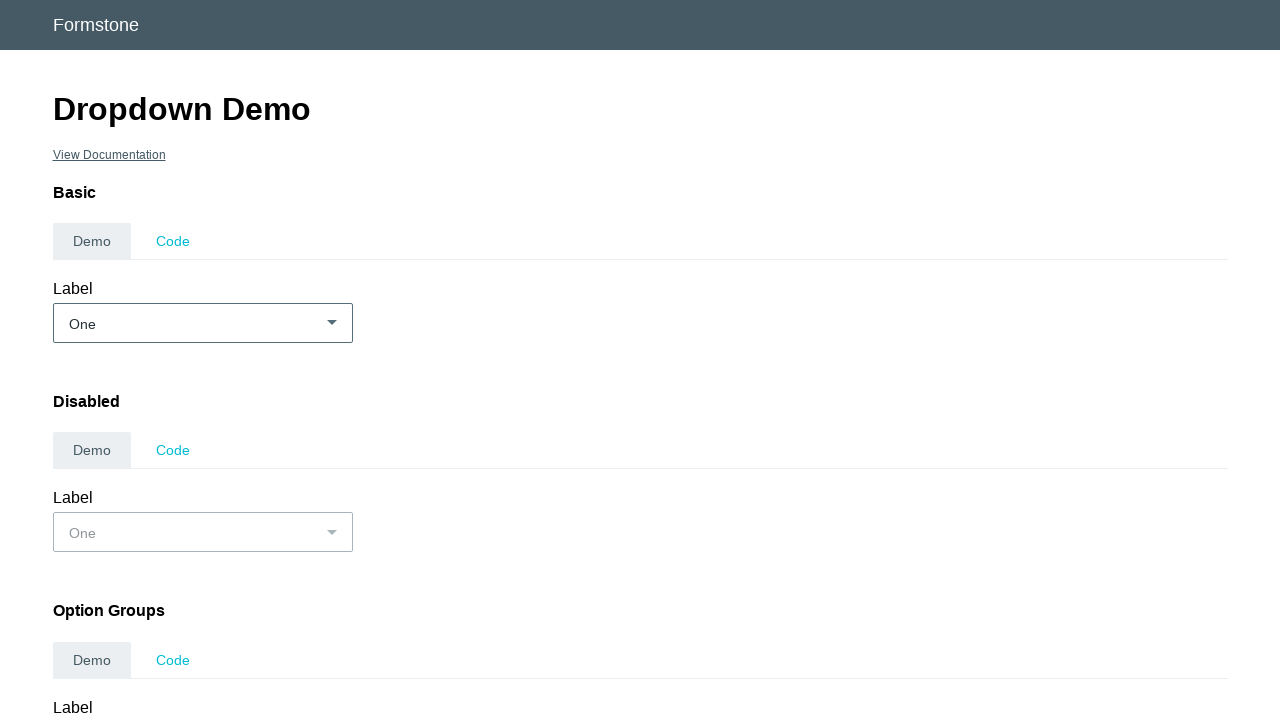

Clicked on cover-style dropdown button to open it at (202, 360) on button#demo_cover-dropdown-selected
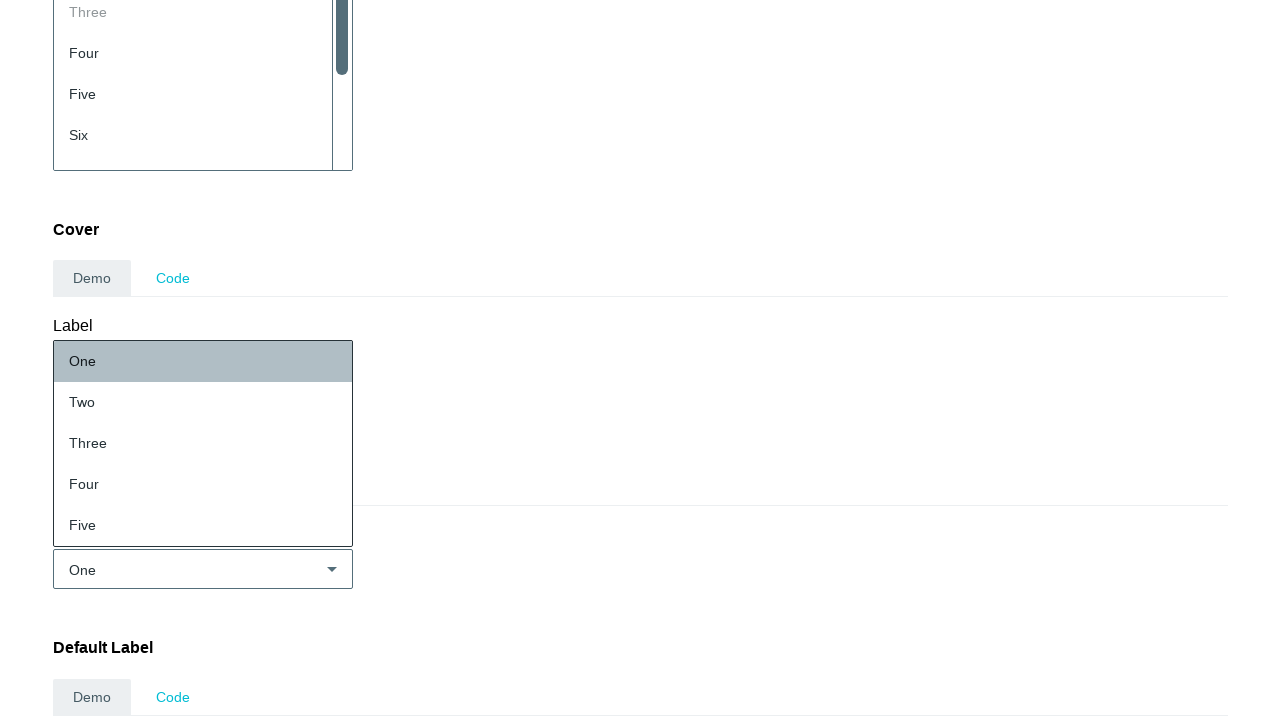

Selected dropdown option with value '4' at (202, 485) on (//button[@data-value='4'])[3]
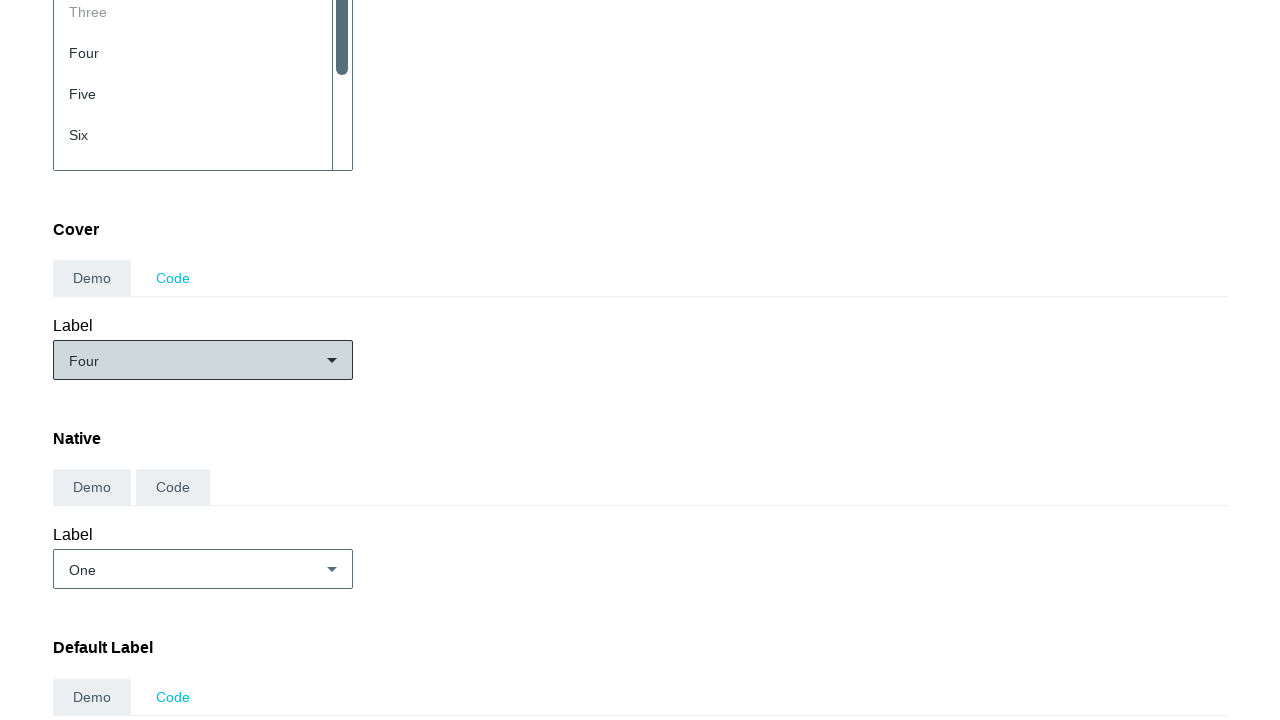

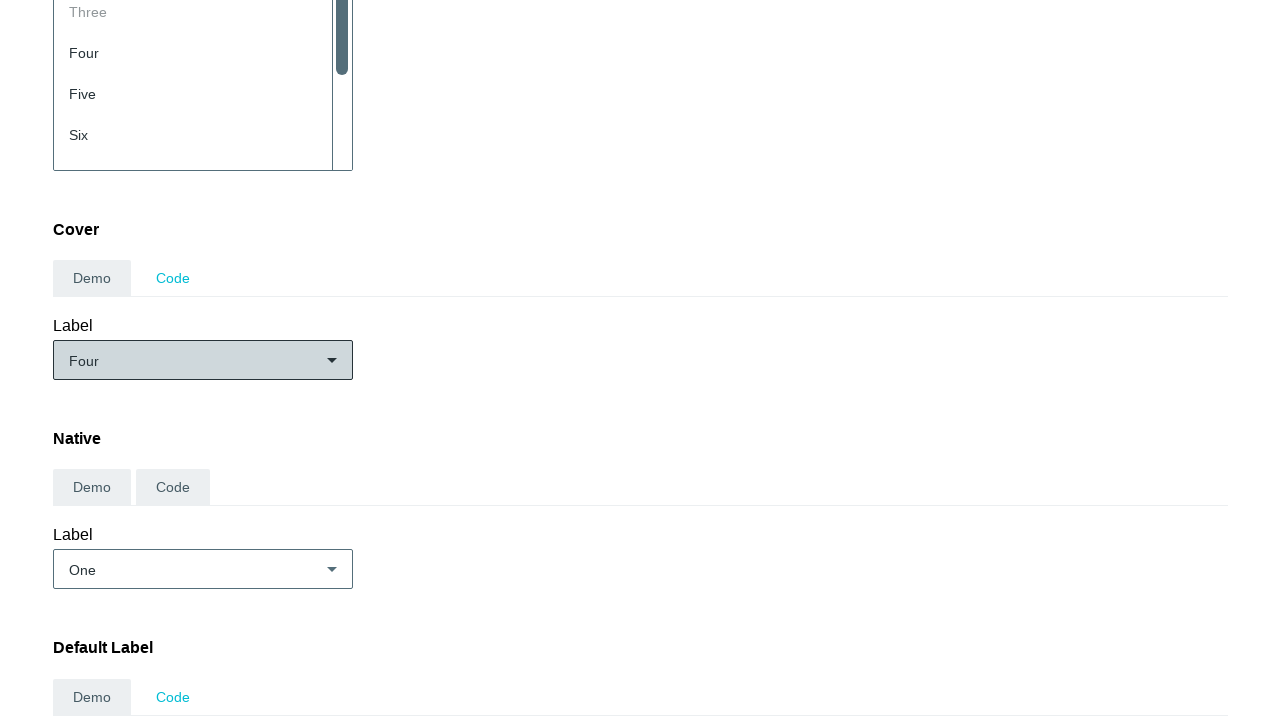